Tests alert handling by entering a name, triggering an alert and accepting it, then triggering a confirm dialog and dismissing it

Starting URL: https://www.letskodeit.com/practice

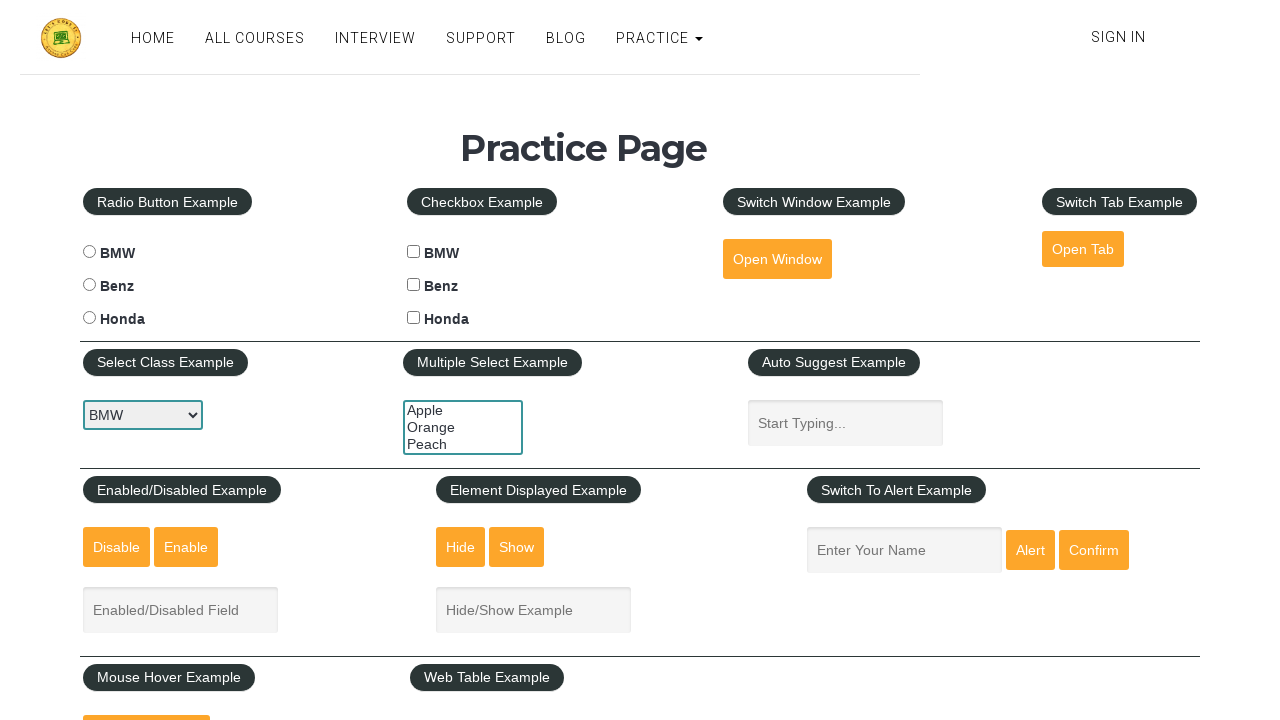

Filled name field with 'Anil' on #name
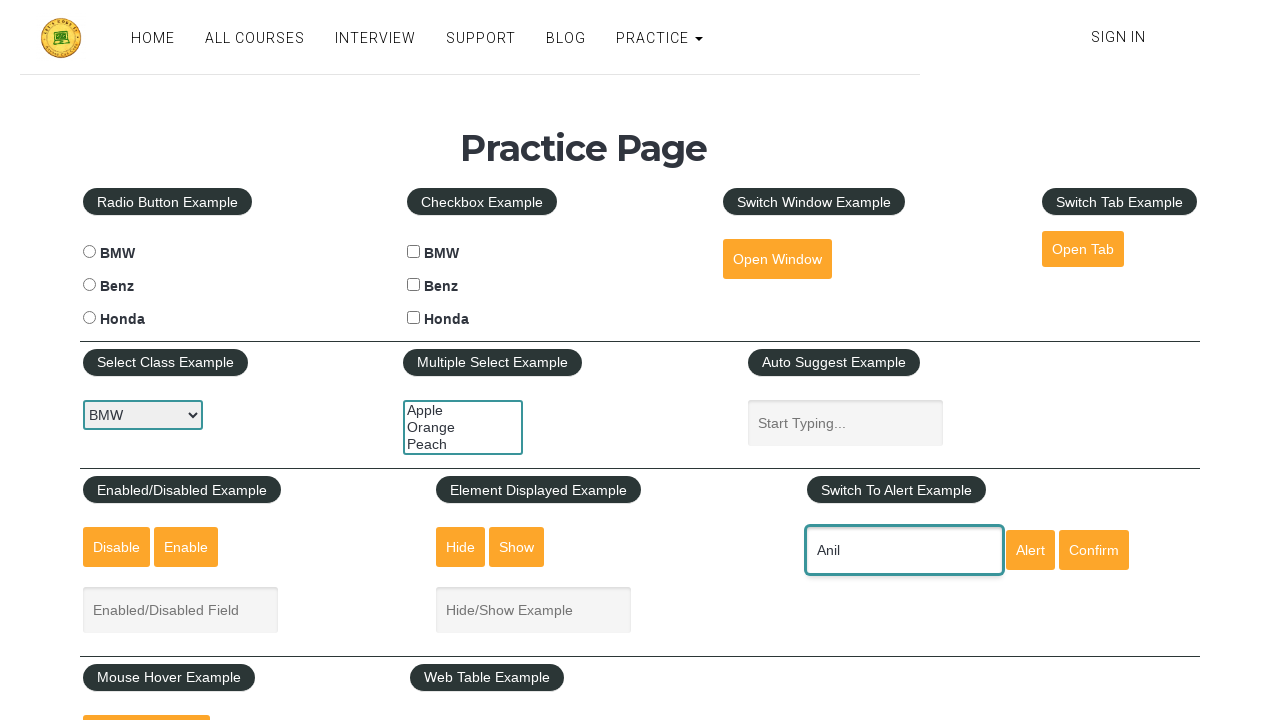

Clicked alert button to trigger alert dialog at (1030, 550) on #alertbtn
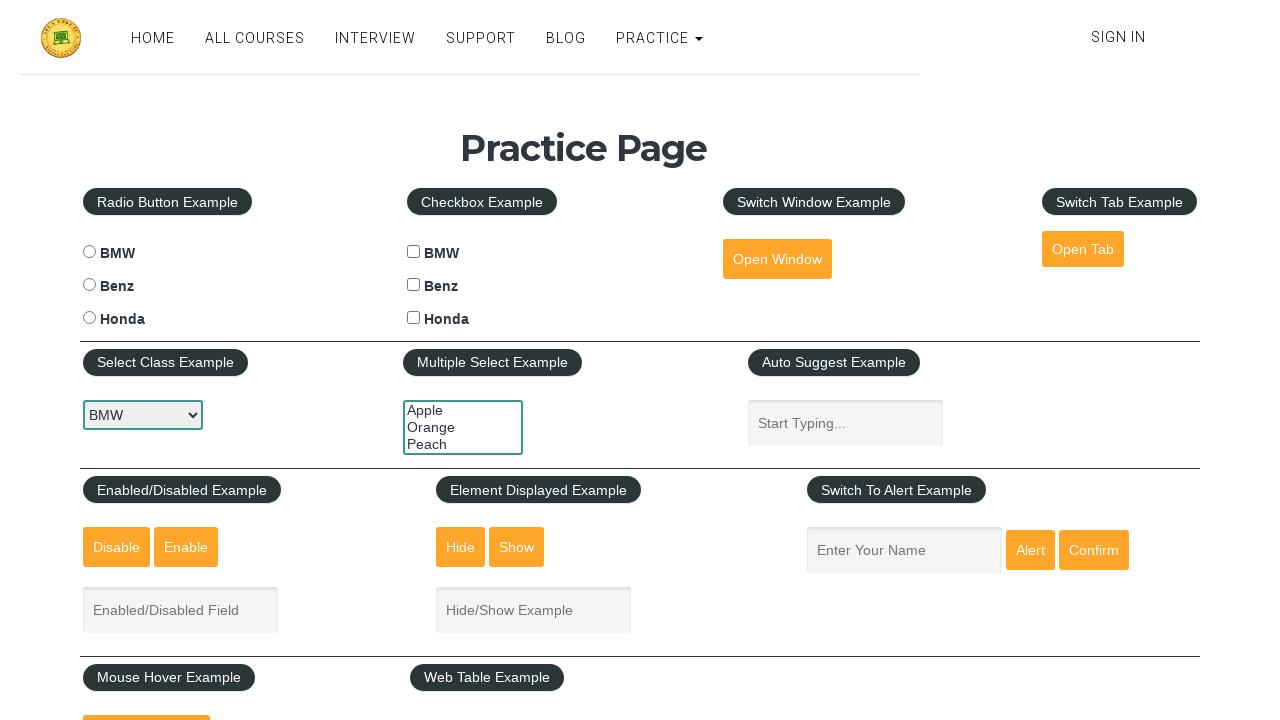

Set up alert handler to accept the dialog
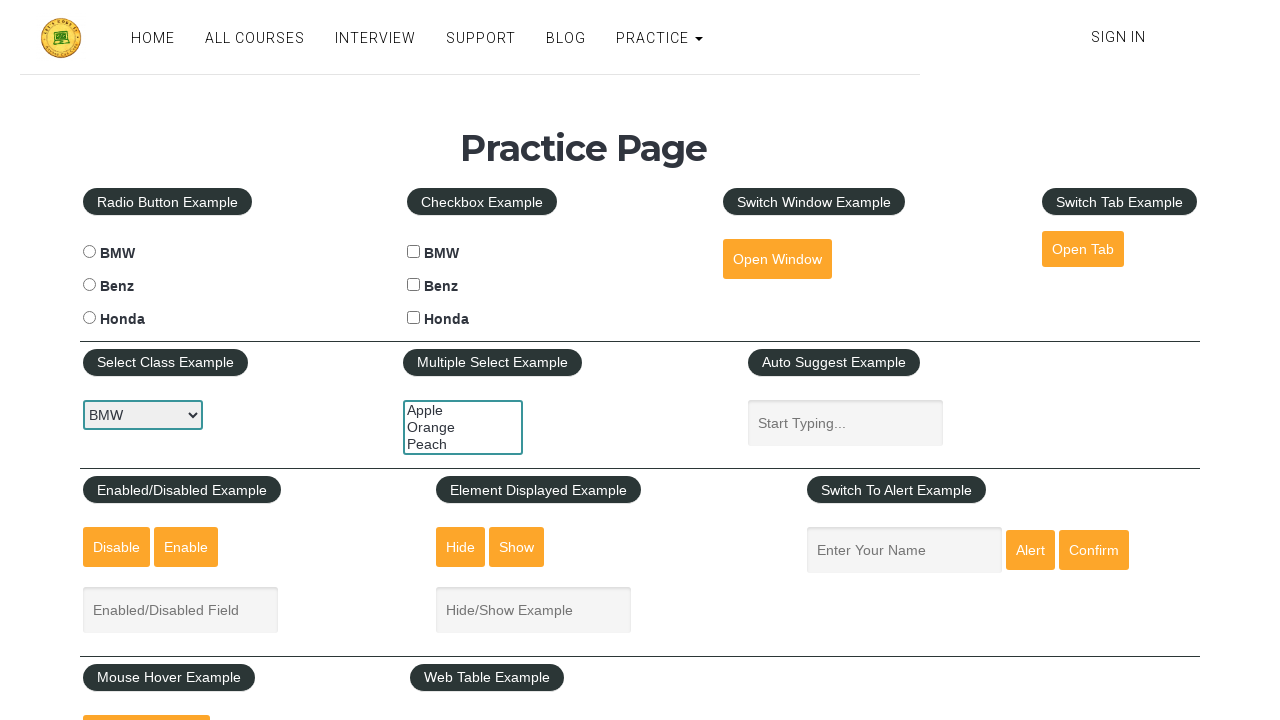

Waited 2 seconds for alert to be processed
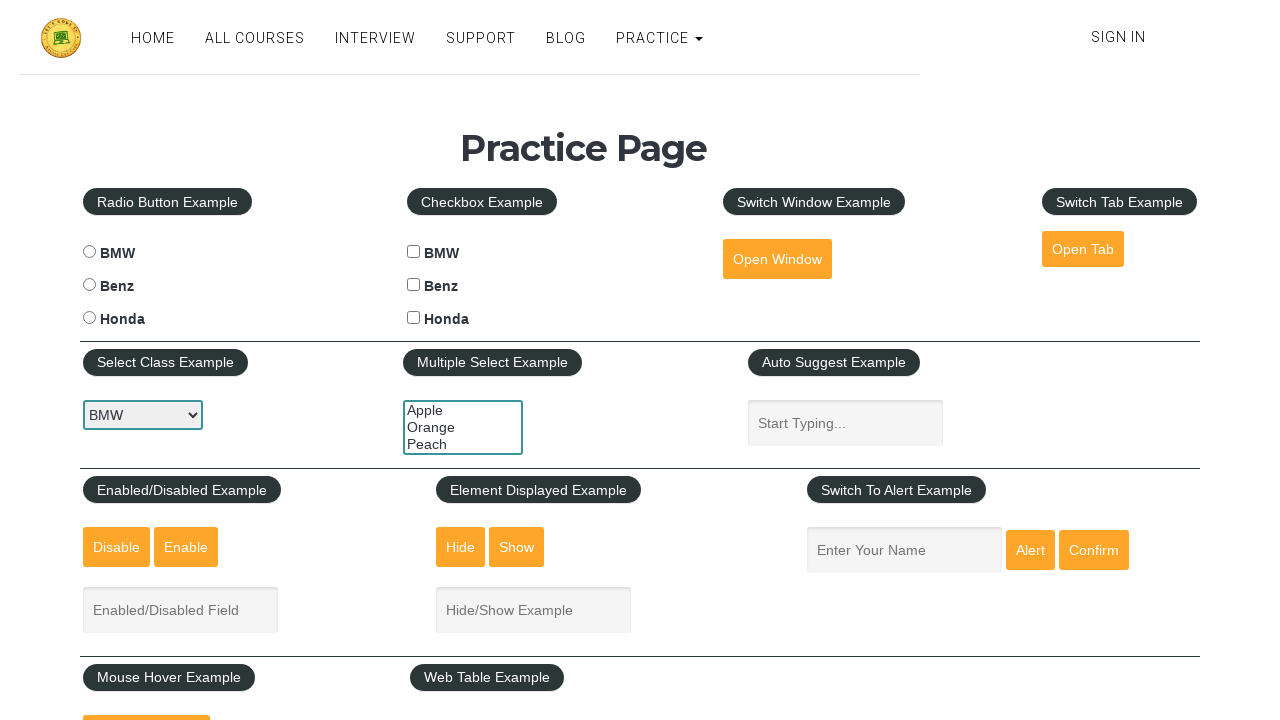

Filled name field with 'Anil' again on #name
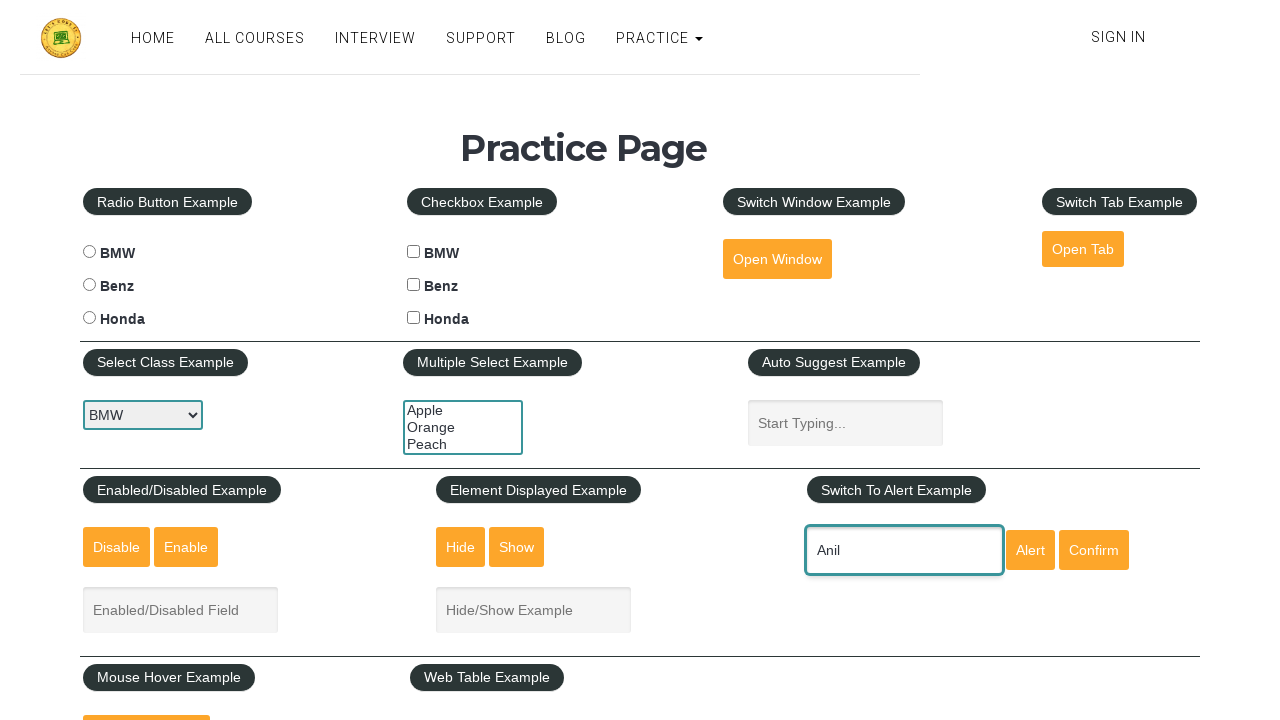

Set up confirm dialog handler to dismiss the dialog
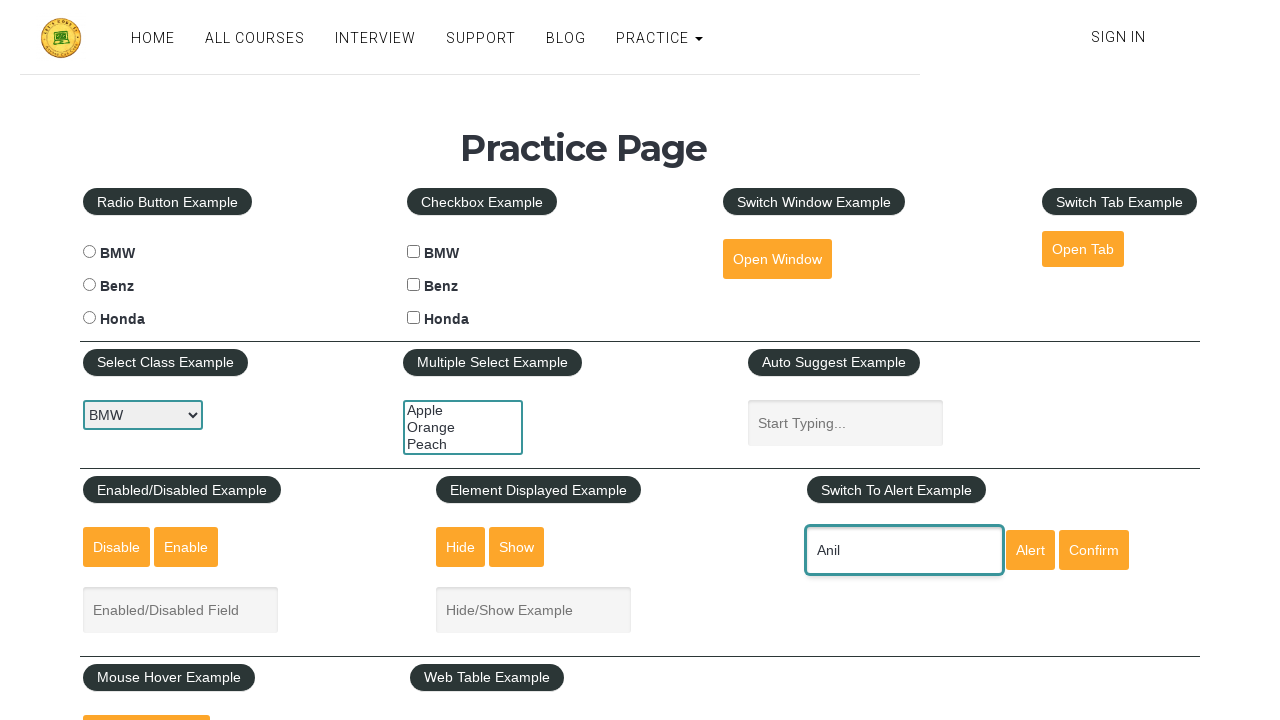

Clicked confirm button to trigger confirm dialog at (1094, 550) on #confirmbtn
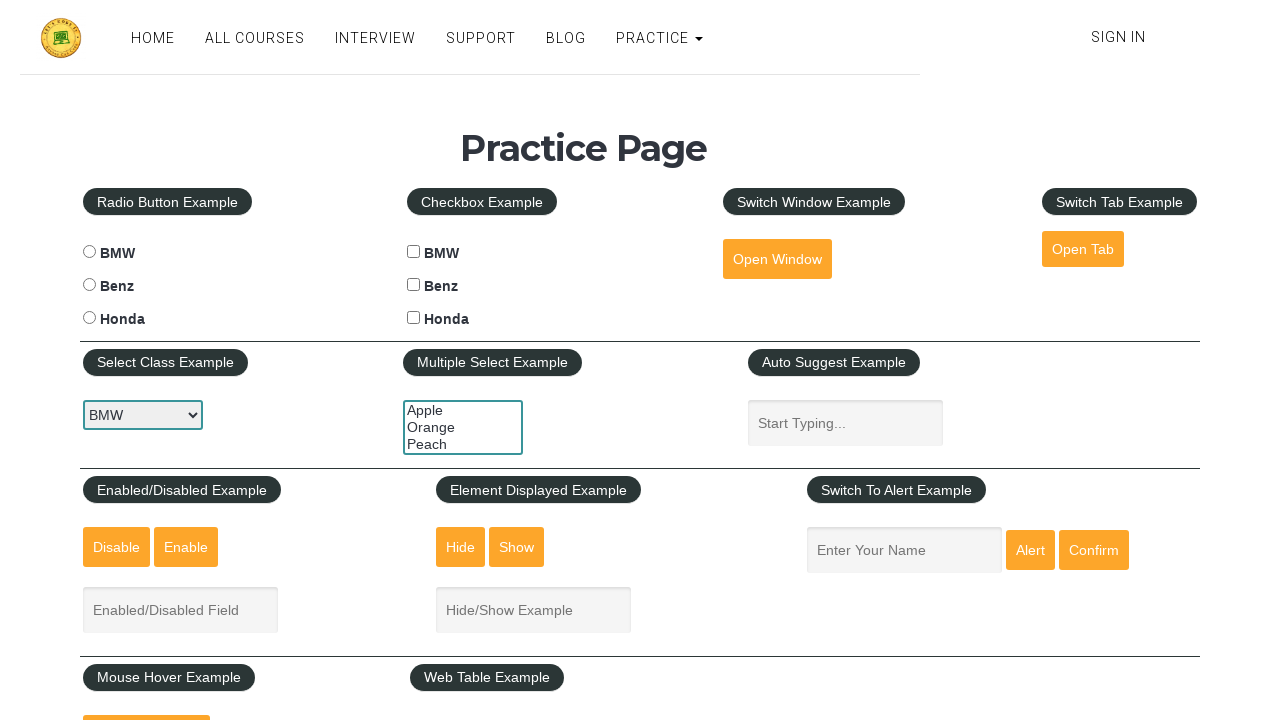

Waited 2 seconds for confirm dialog to be processed
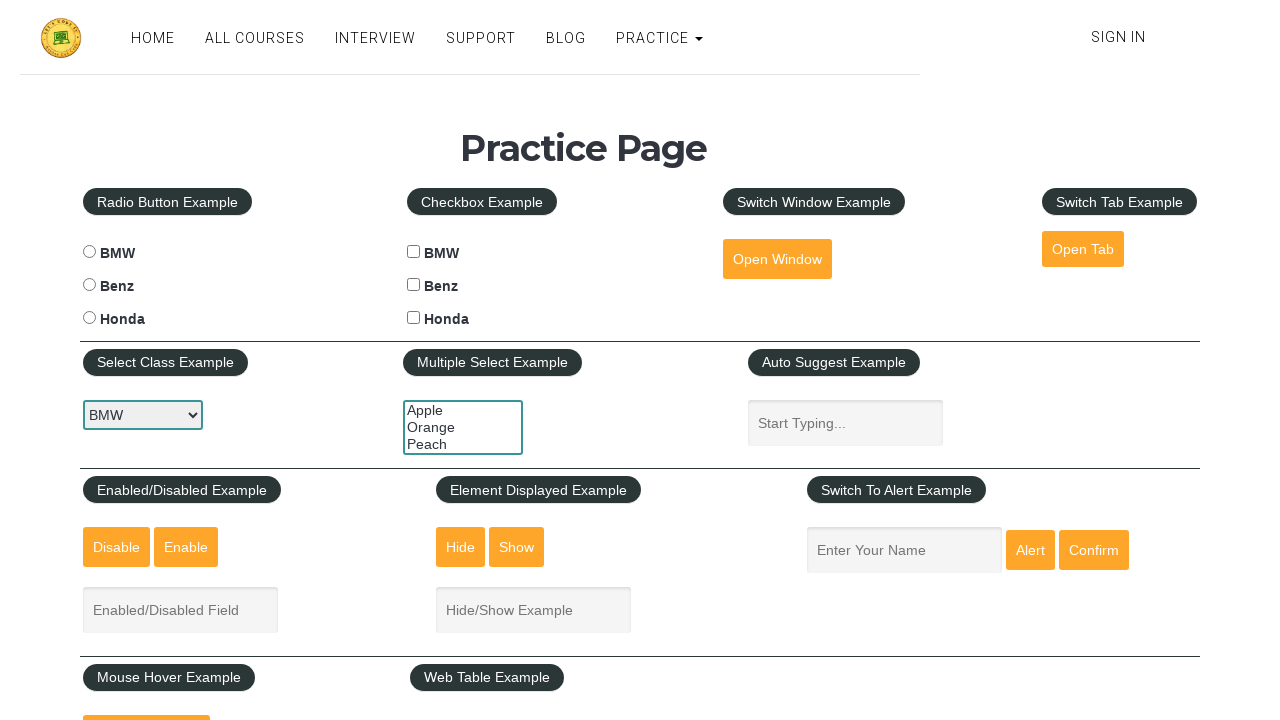

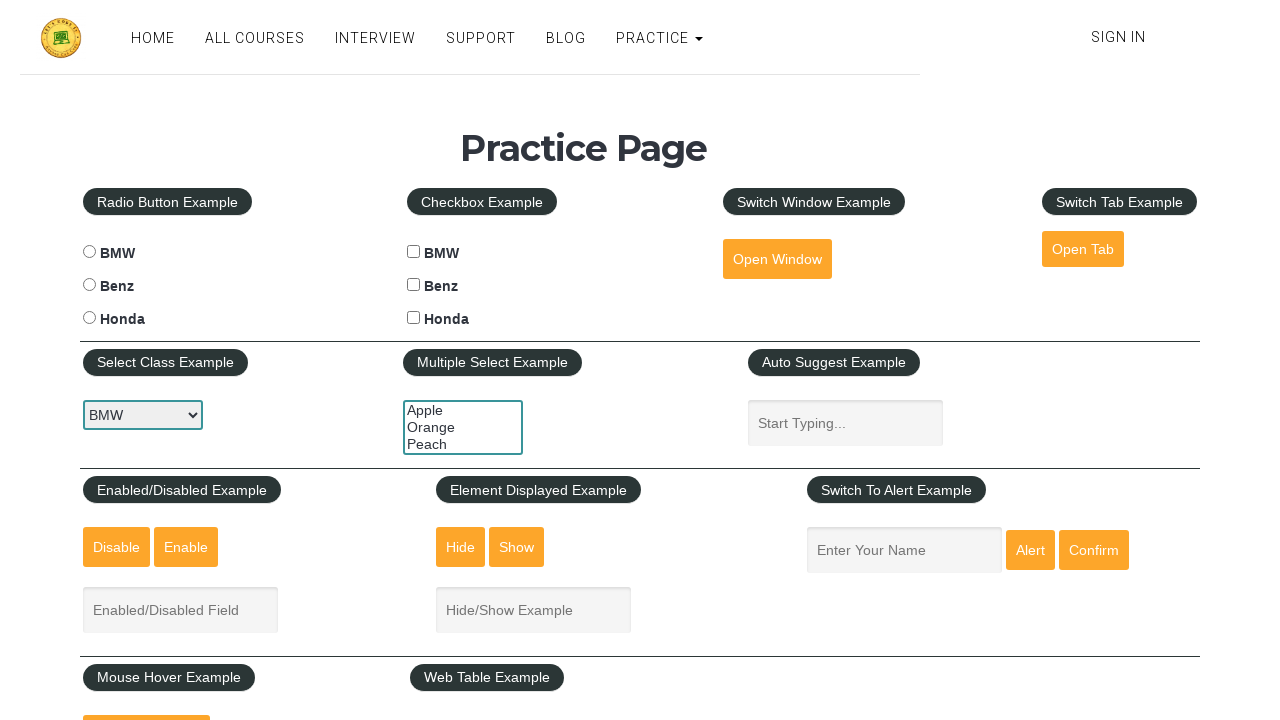